Tests basic page navigation by loading a WordPress site and verifying the Home link is present

Starting URL: https://seleniumatfingertips.wordpress.com/

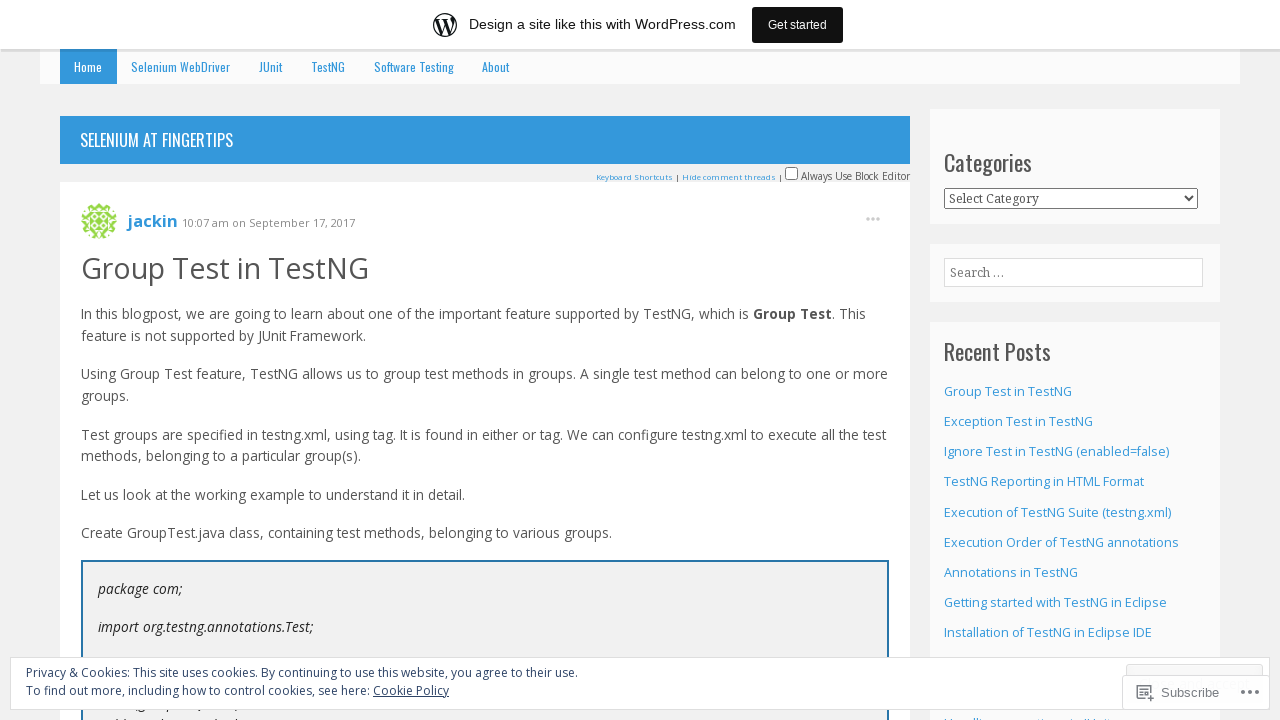

Waited for Home link to be visible on WordPress site
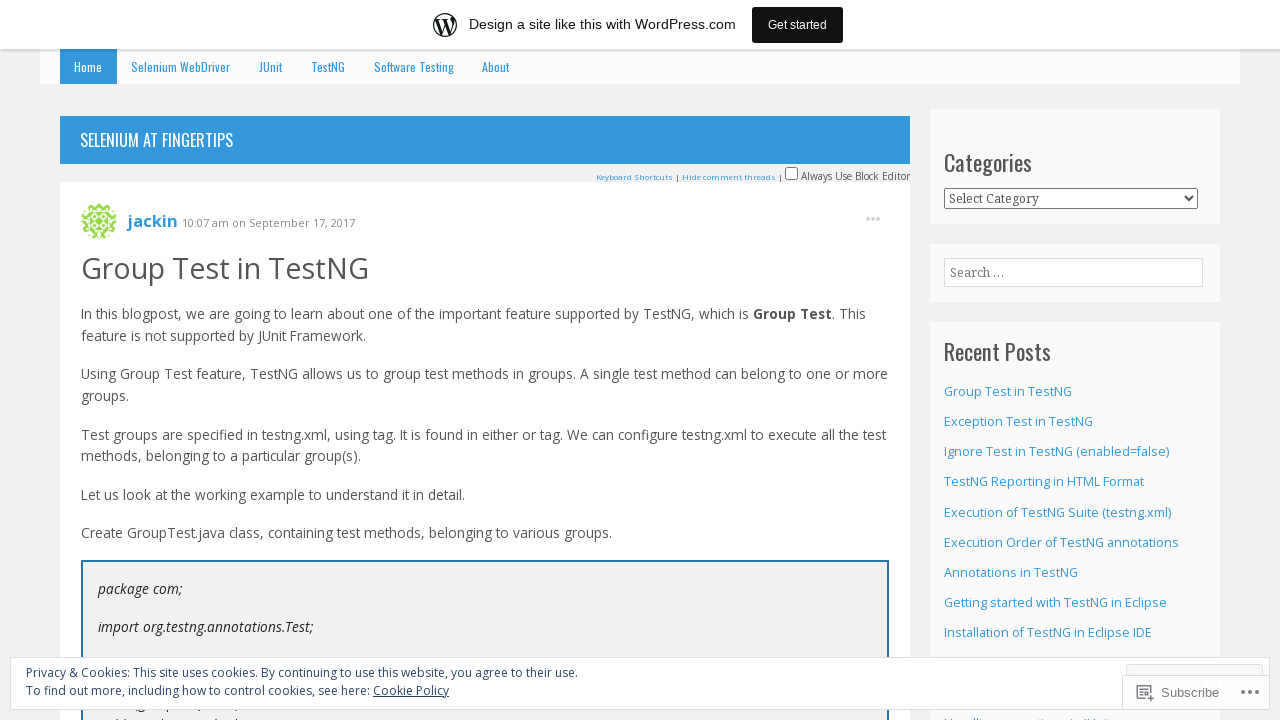

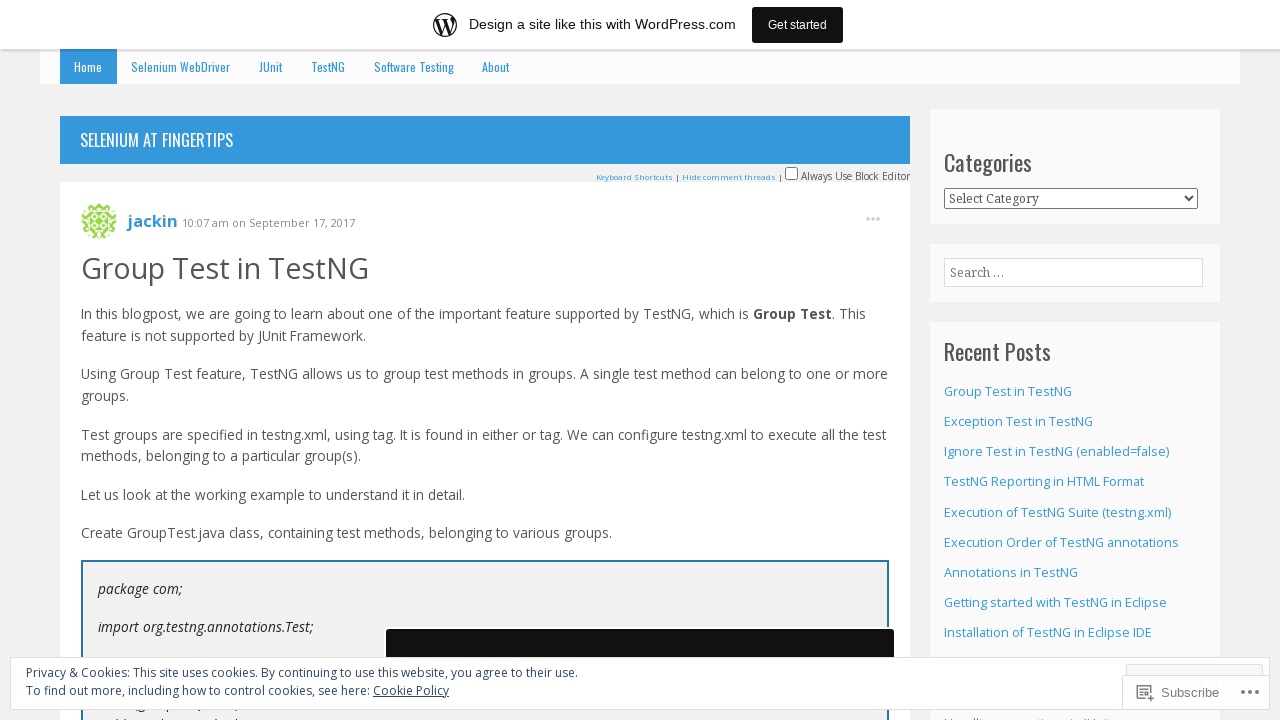